Navigates to Rediff mail login page and clicks the "Forgot Password?" link to test navigation to the password recovery page.

Starting URL: https://mail.rediff.com/cgi-bin/login.cgi

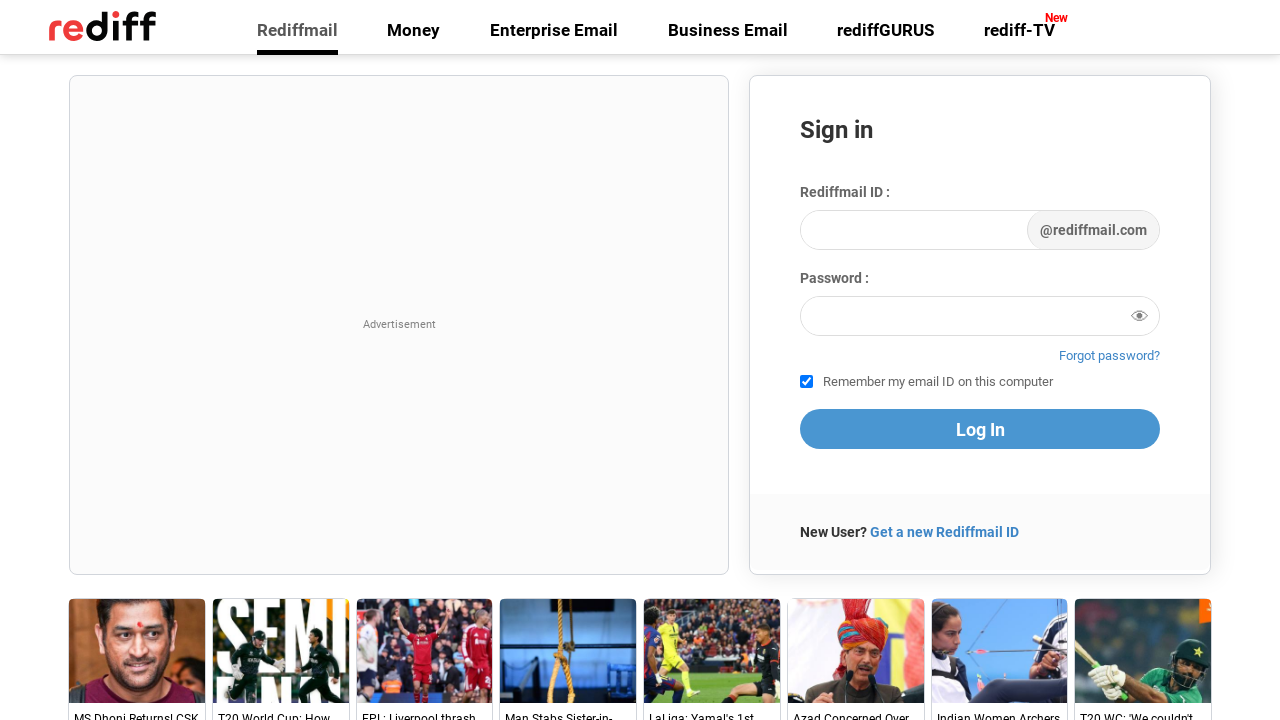

Waited for links to load on Rediff mail login page
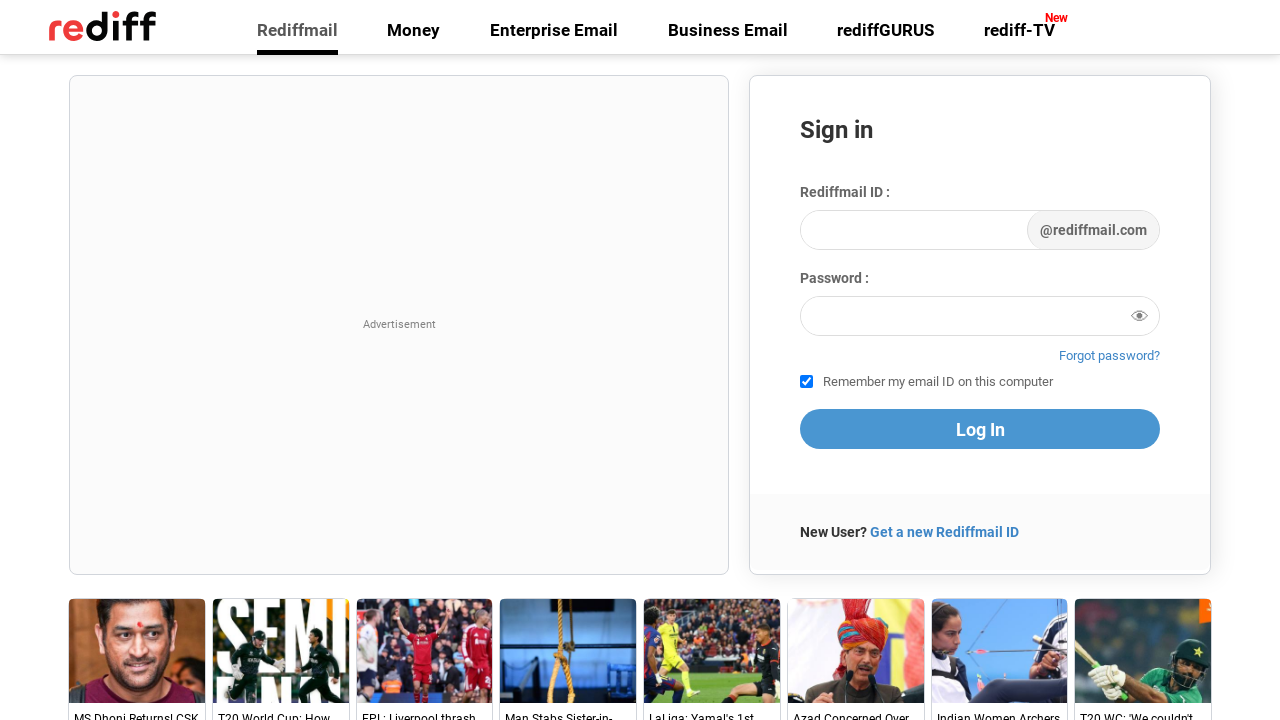

Clicked the 'Forgot Password?' link to navigate to password recovery page at (1110, 356) on a:text('Forgot Password?')
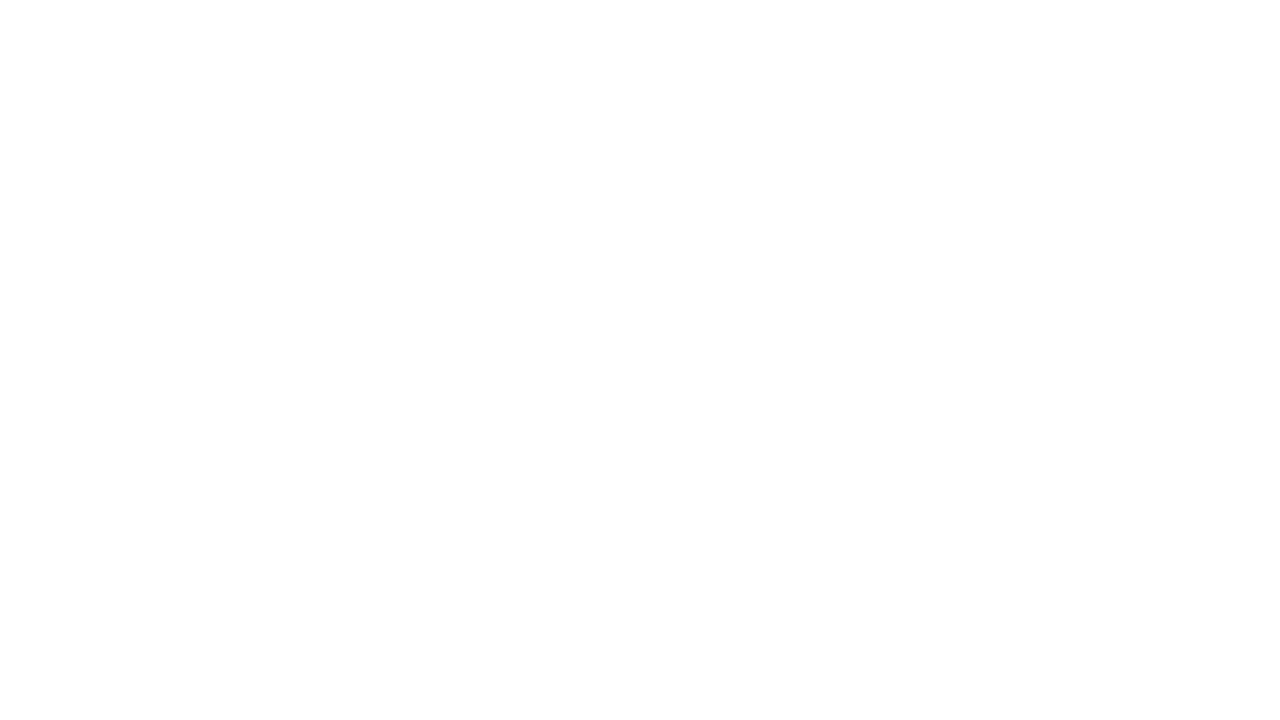

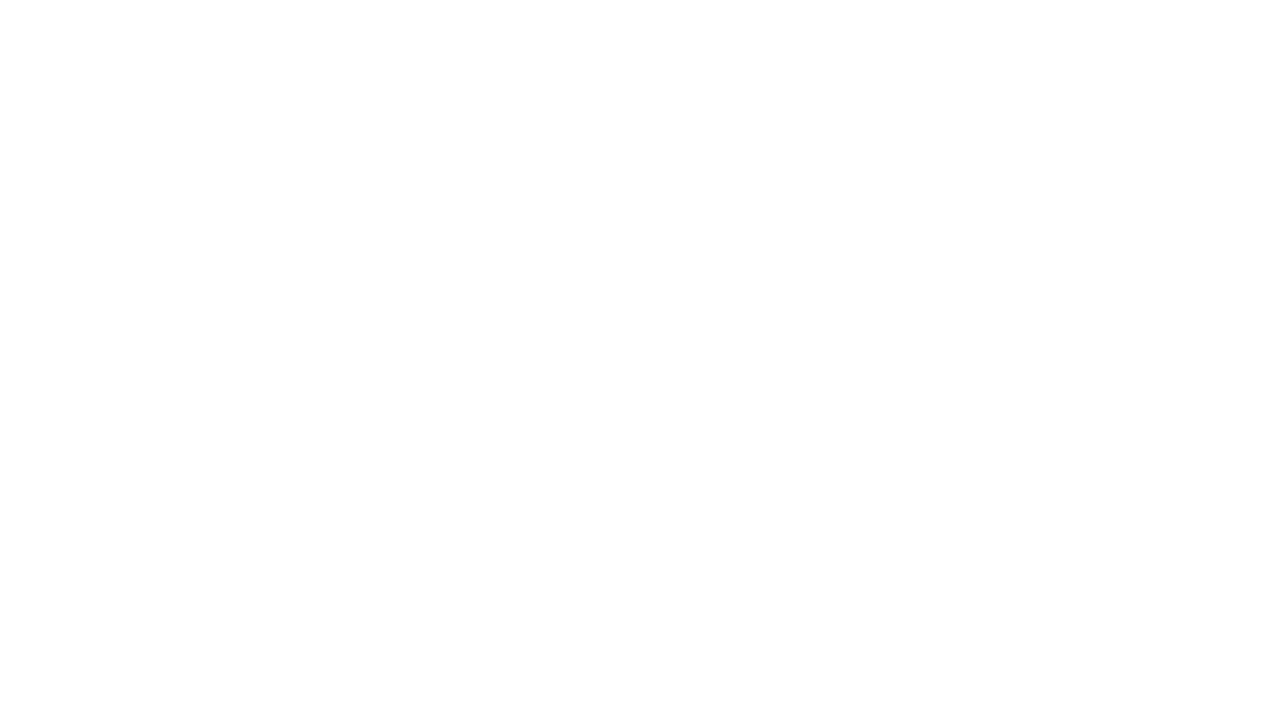